Tests form validation by entering numeric characters in the PR Name field and verifying the error message appears

Starting URL: https://cryptonewz.io/

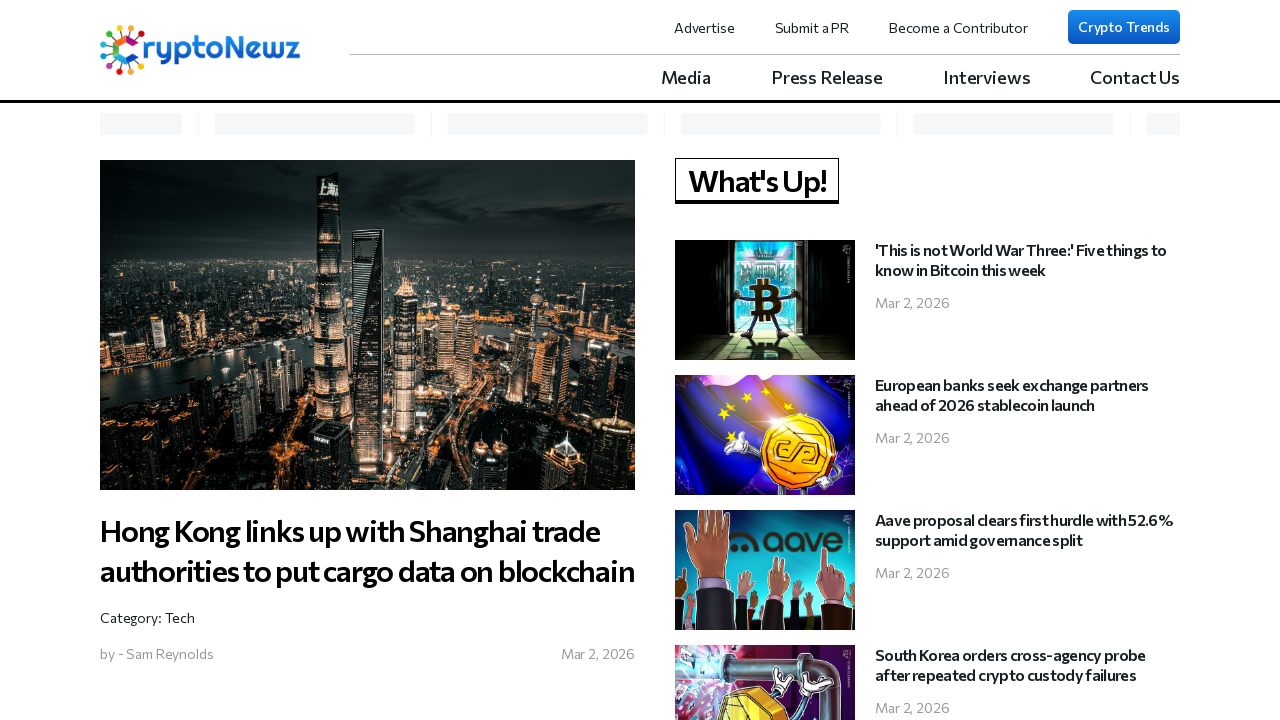

Clicked 'Submit a PR' link at (812, 27) on a:has-text('Submit a PR')
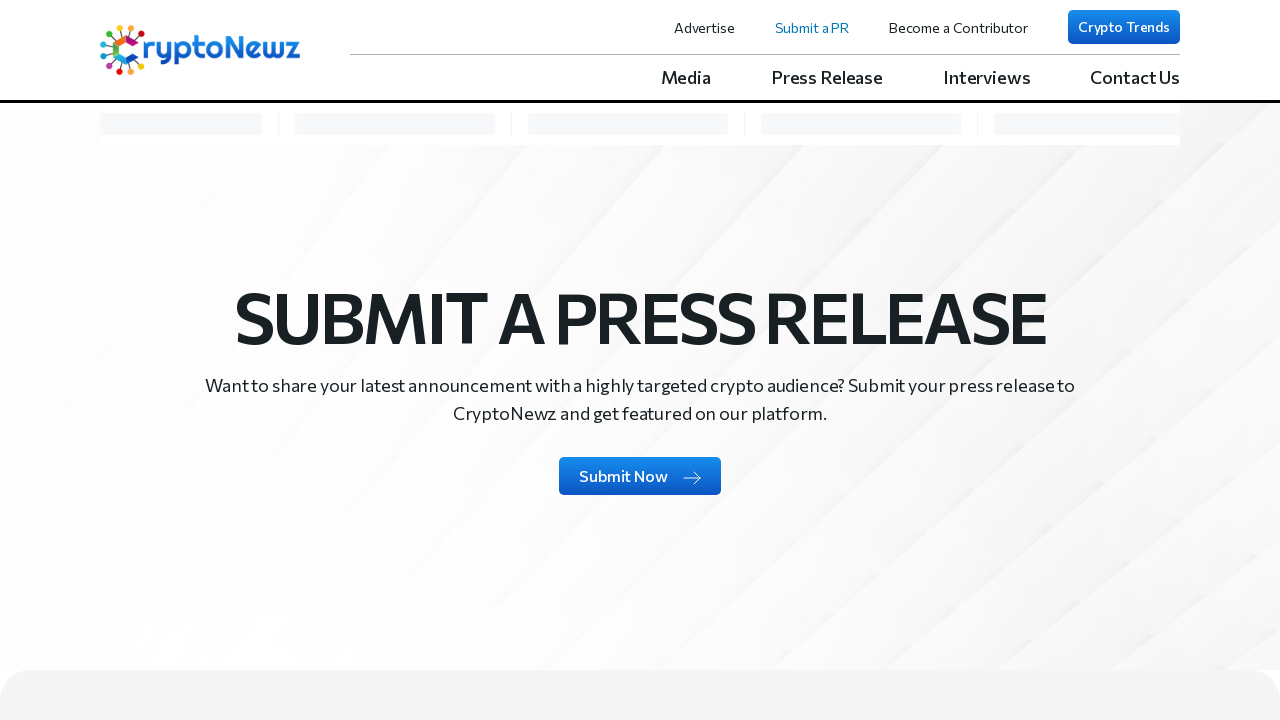

Waited for network idle after clicking Submit a PR link
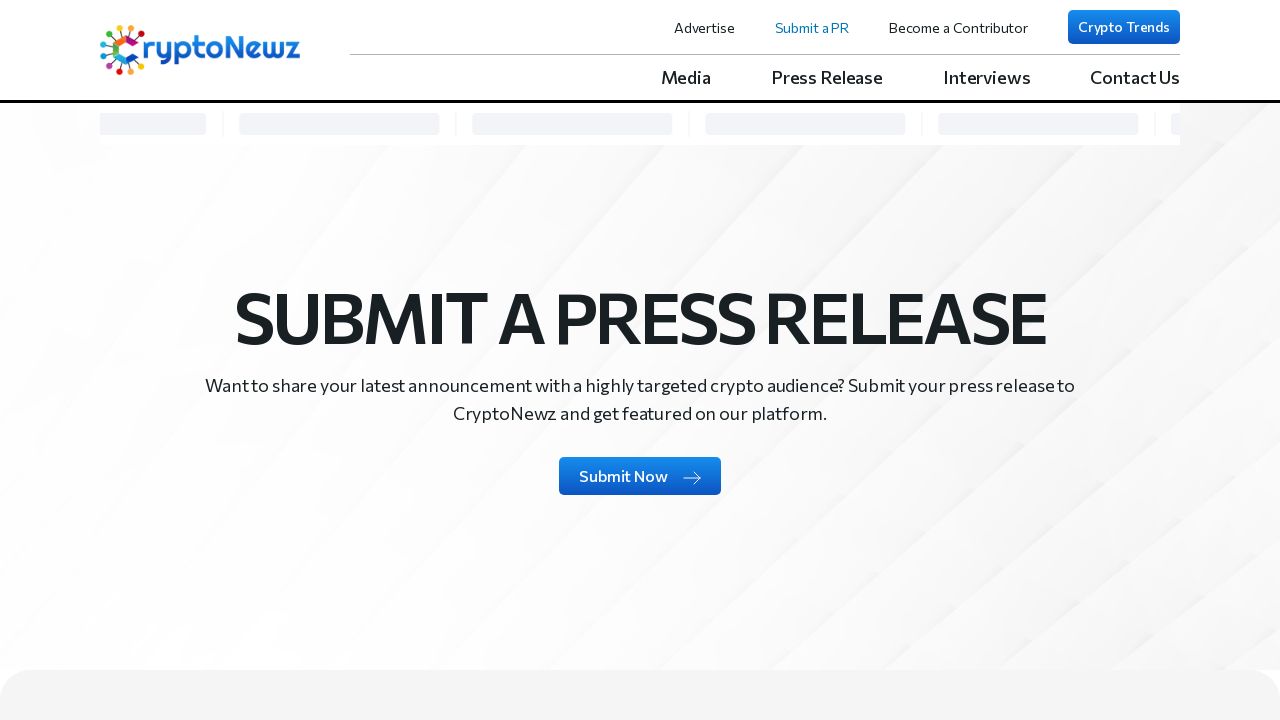

Clicked 'Submit Now' button at (640, 476) on a:has-text('Submit Now')
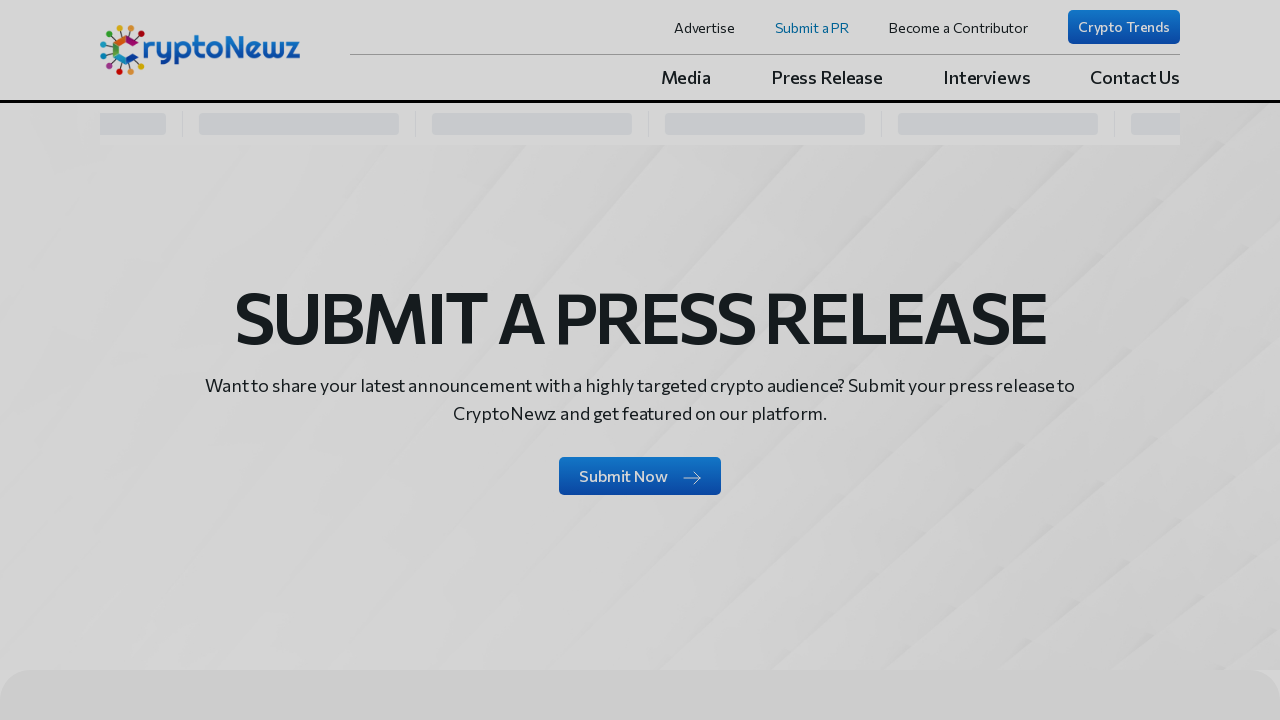

Waited for network idle after clicking Submit Now
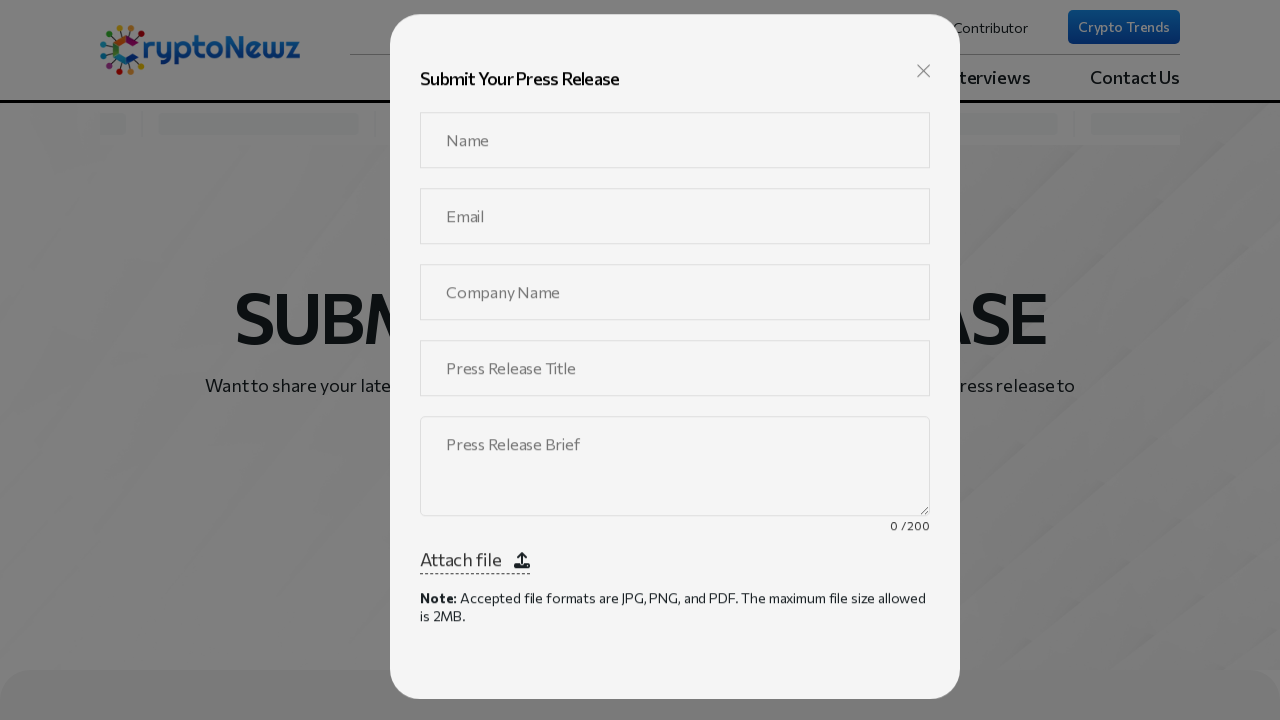

Filled PR Name field with invalid numeric value '12345678' on input[name='prName']
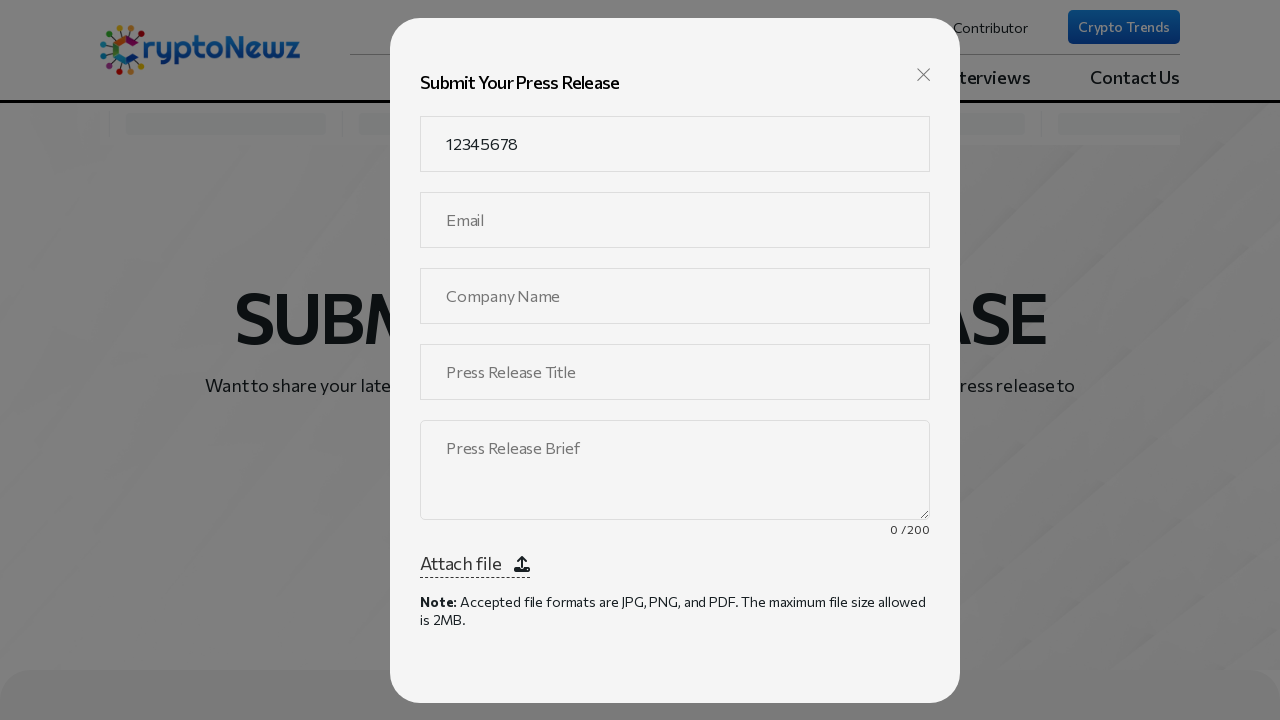

Filled Email field with 'testuser@mailinator.com' on input[name='prEmail']
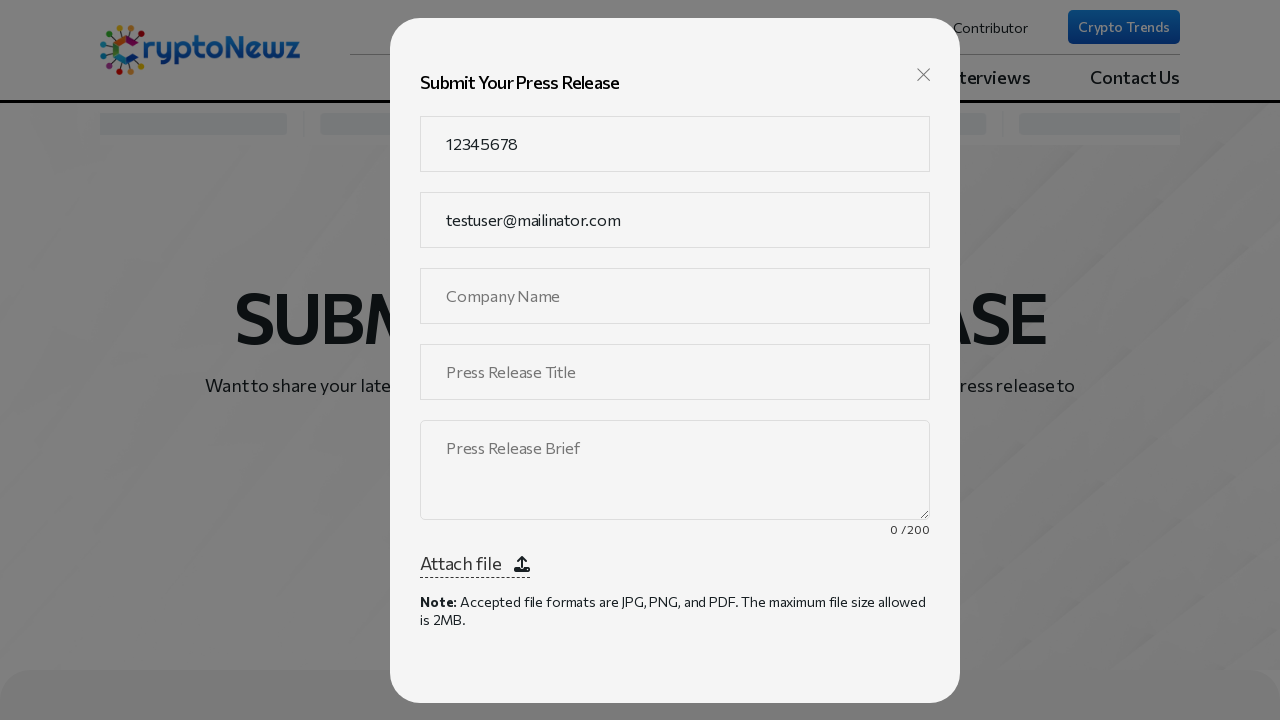

Filled Company Name field with 'Tech Solutions Inc' on input[name='prCompanyName']
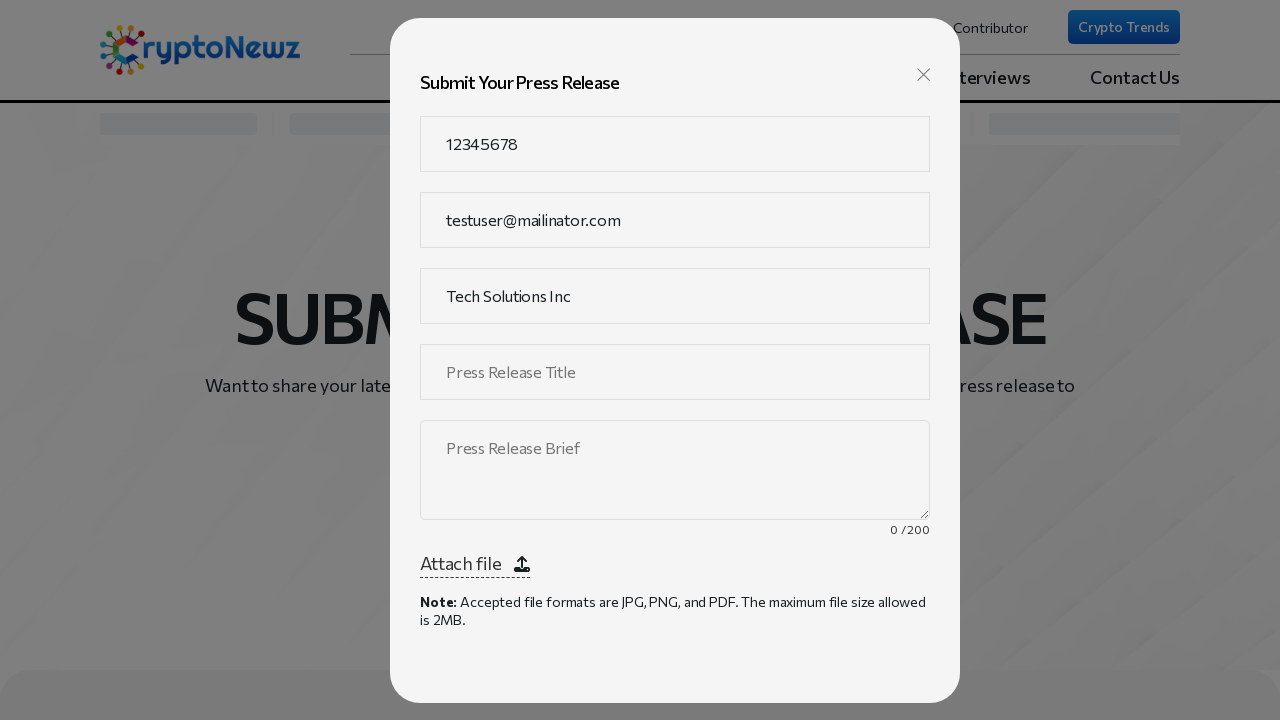

Filled Press Release Title field with 'New Product Launch' on input[name='prPressReleaseTitle']
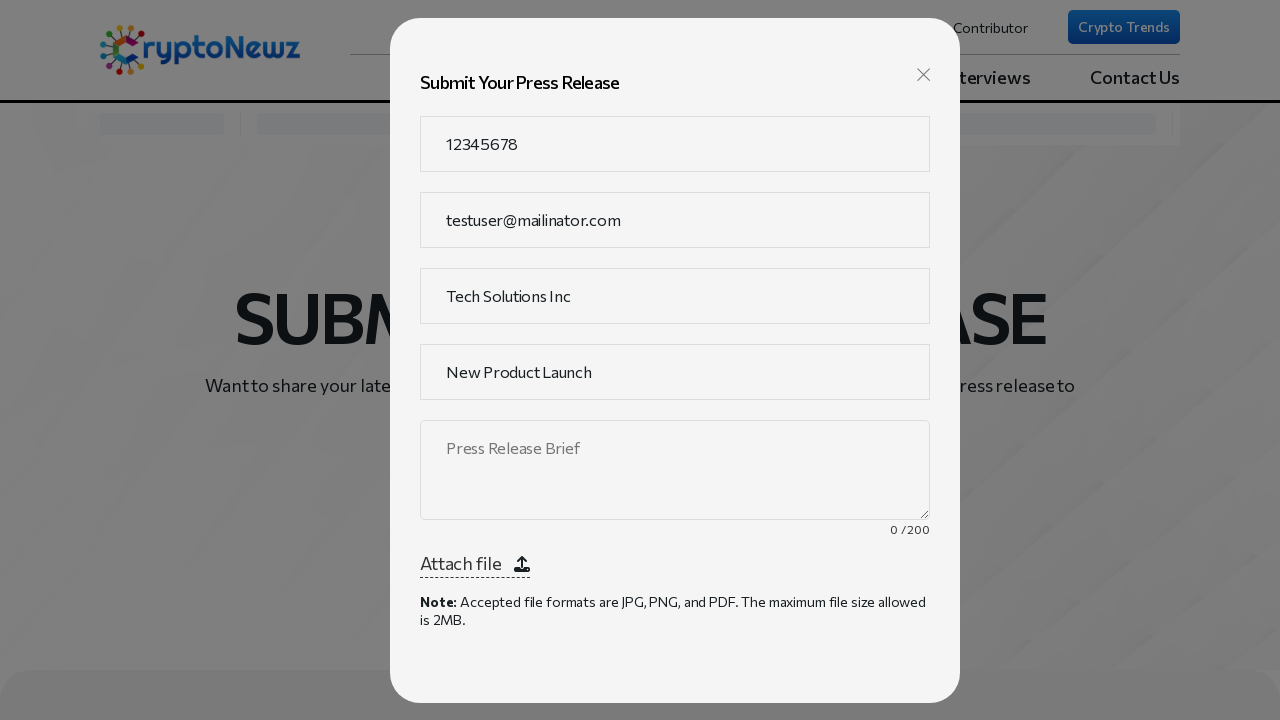

Filled Press Release Brief field with test content on textarea[name='pressReleaseBrief']
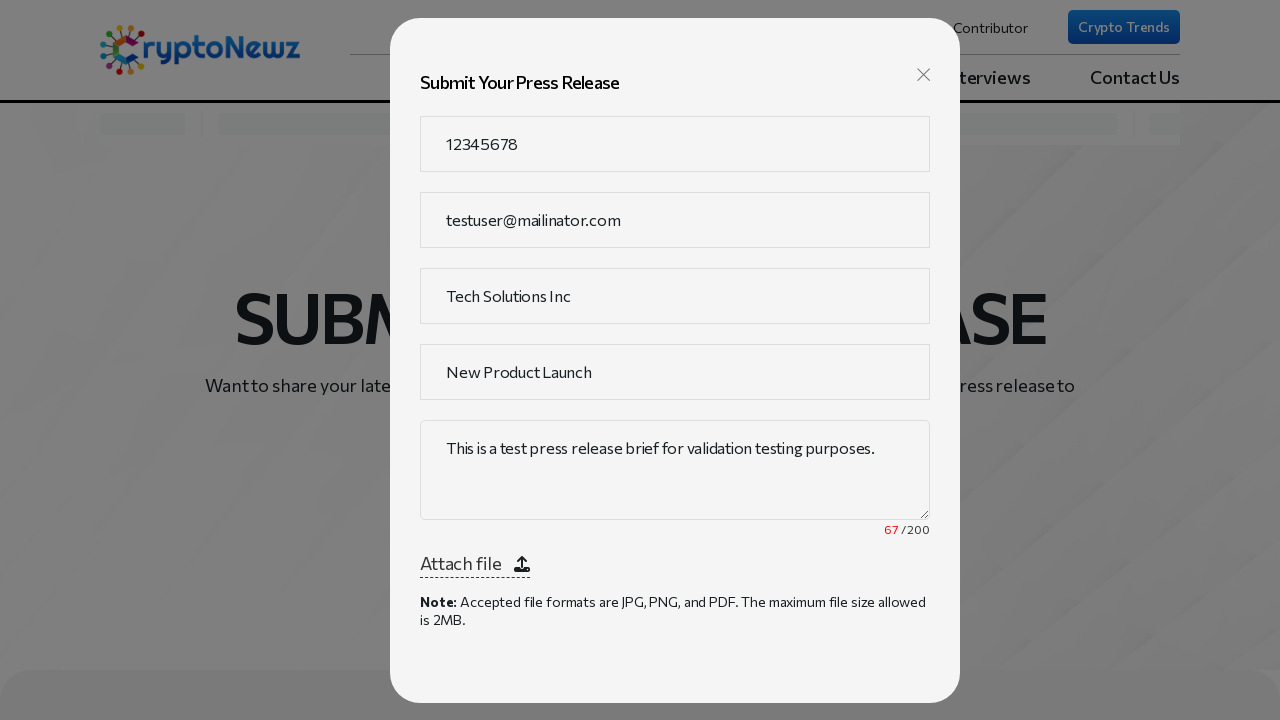

Clicked Submit button to submit the form at (675, 634) on button:has-text('Submit')
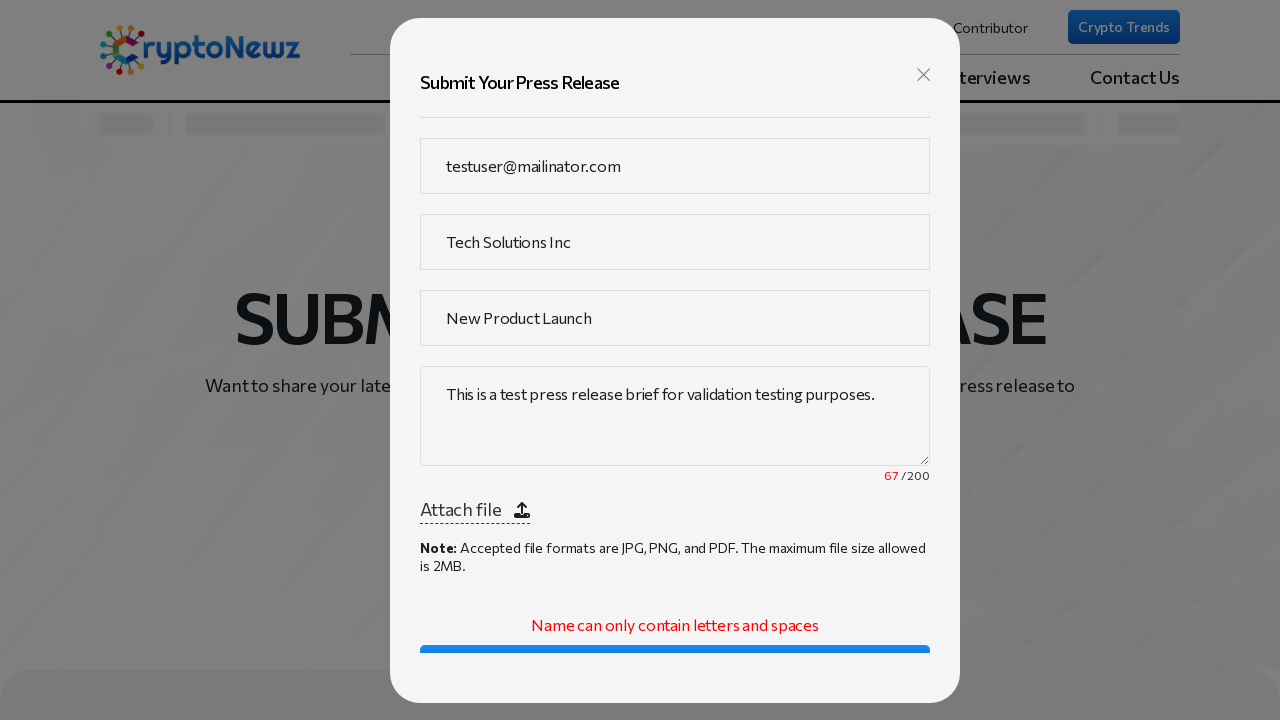

Validation error message 'Name can only contain letters and spaces' appeared confirming form validation
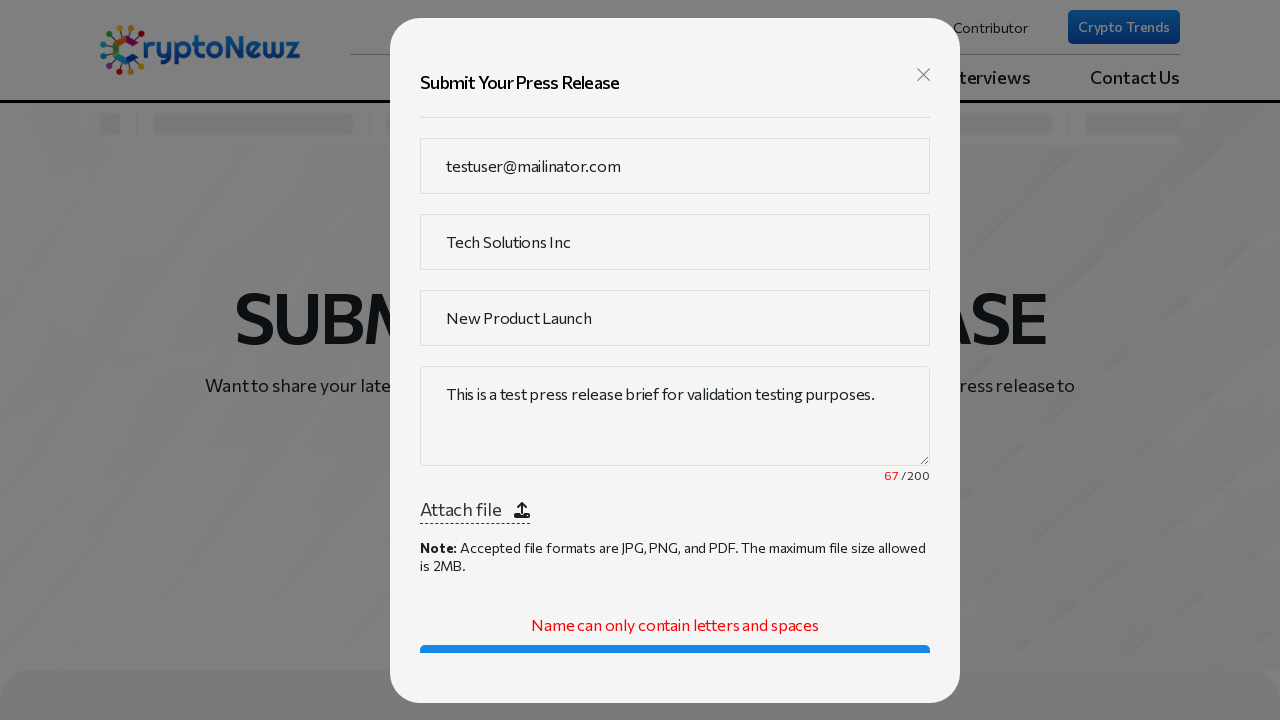

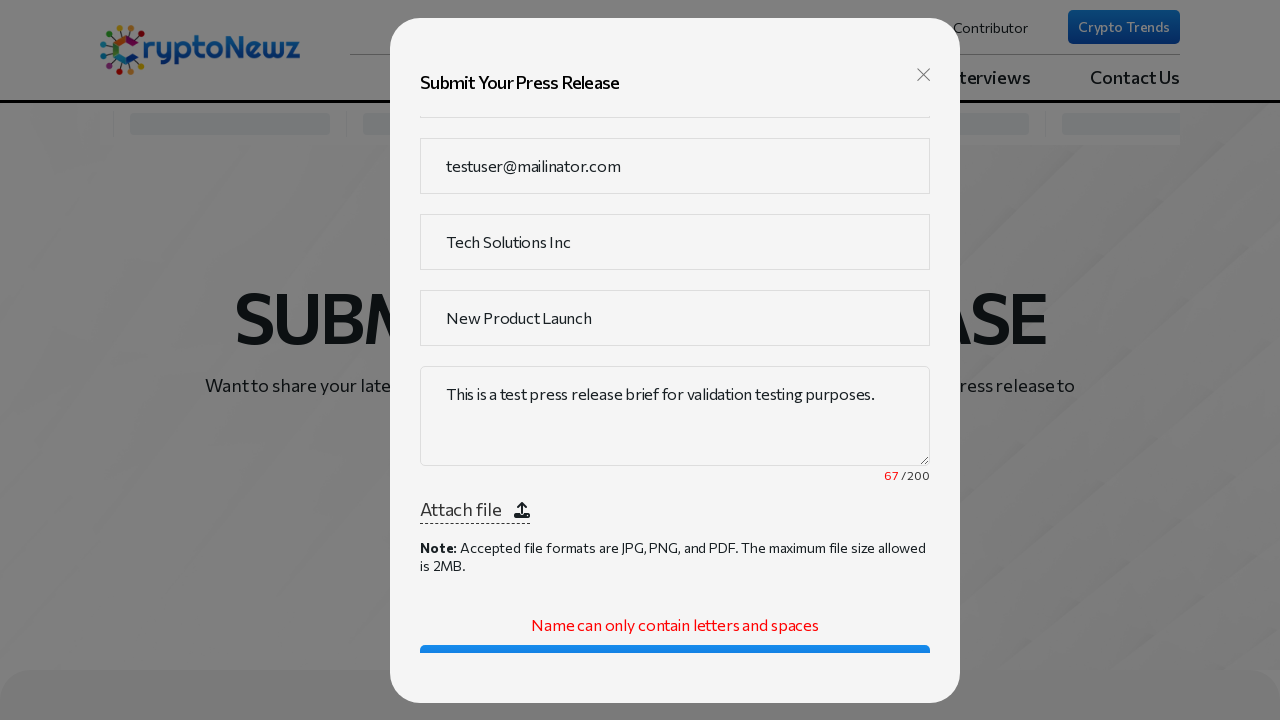